Tests JavaScript confirmation dialog by clicking the confirm button, accepting the dialog, and verifying the result shows "Ok" was clicked

Starting URL: https://the-internet.herokuapp.com/javascript_alerts

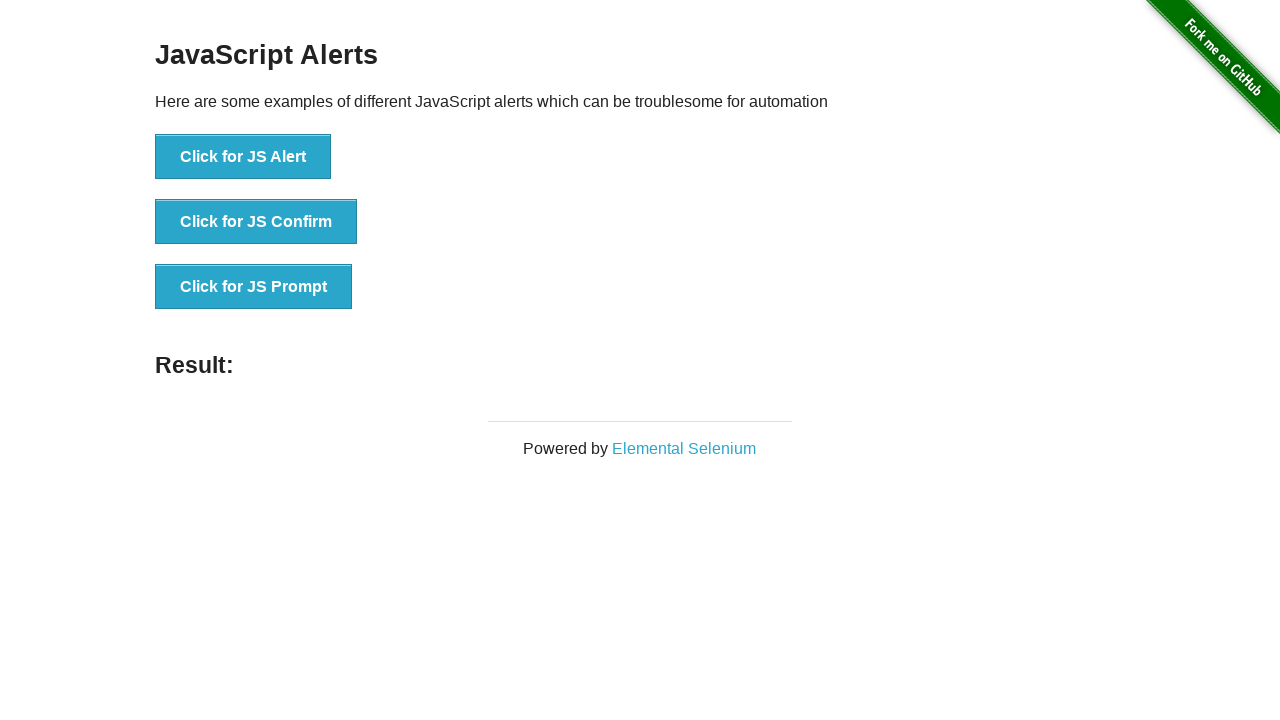

Set up dialog handler to accept confirmation alerts
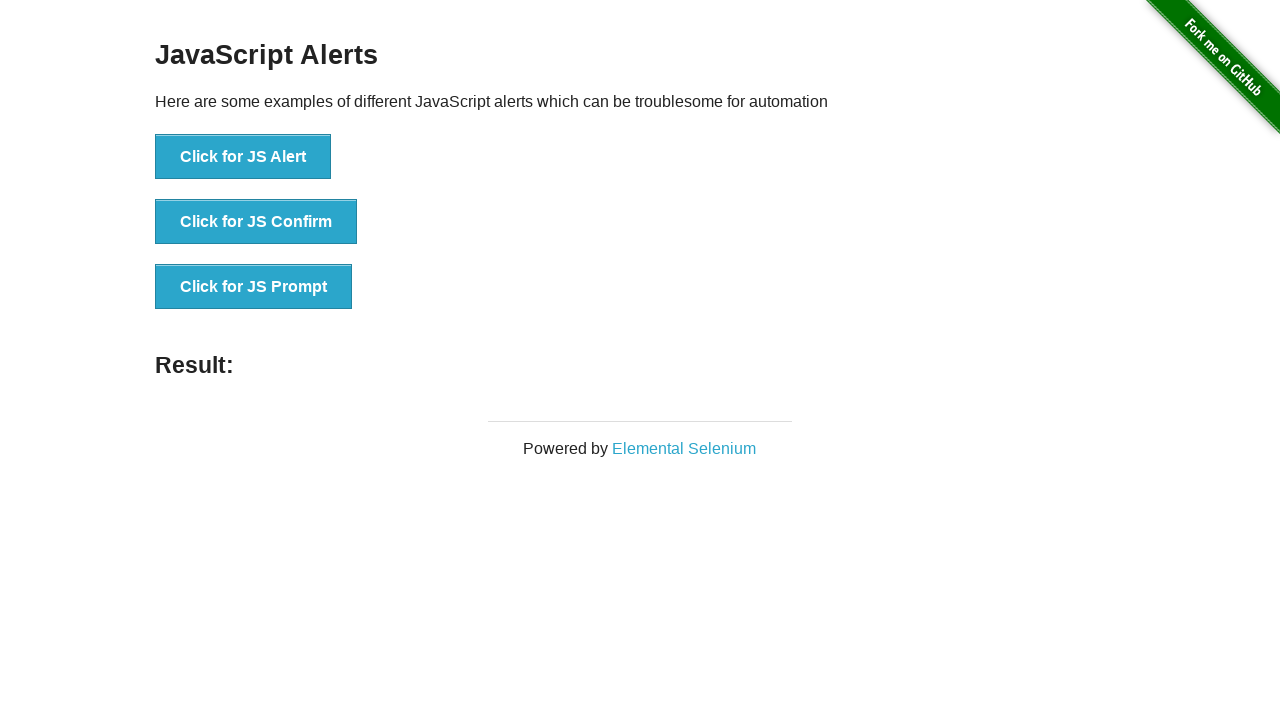

Clicked the JS Confirm button at (256, 222) on button[onclick='jsConfirm()']
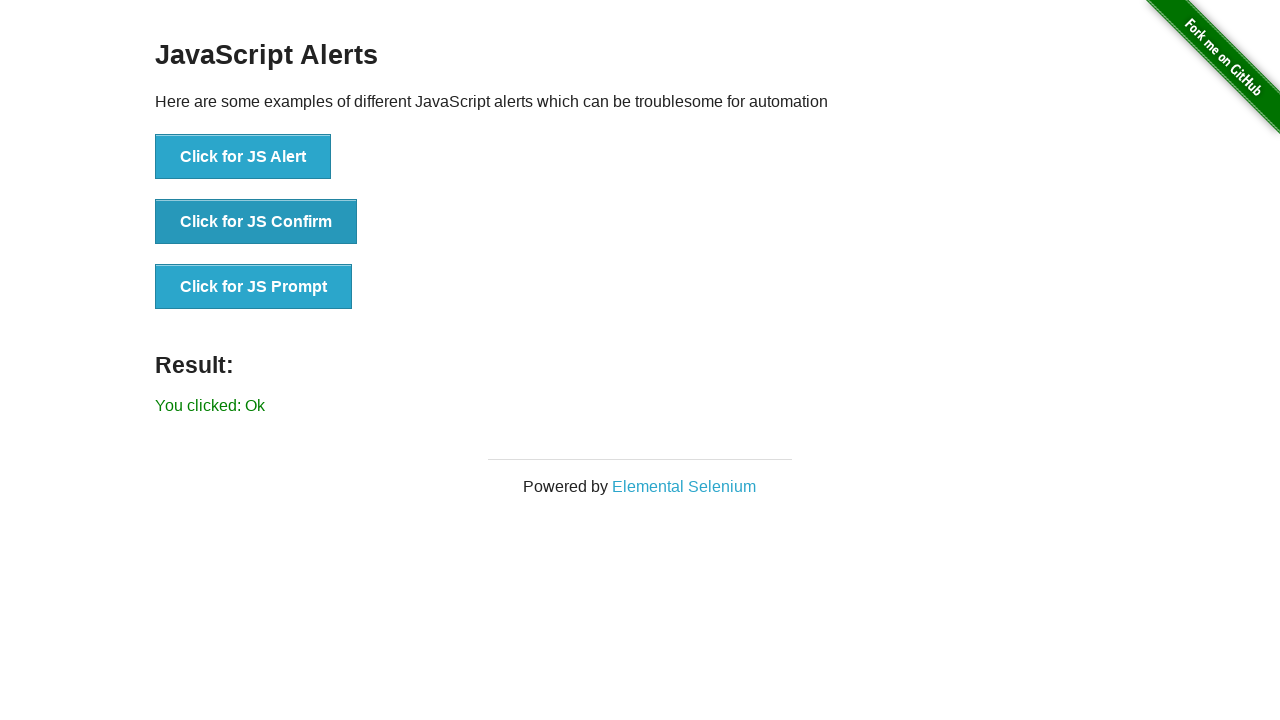

Waited for result text to appear
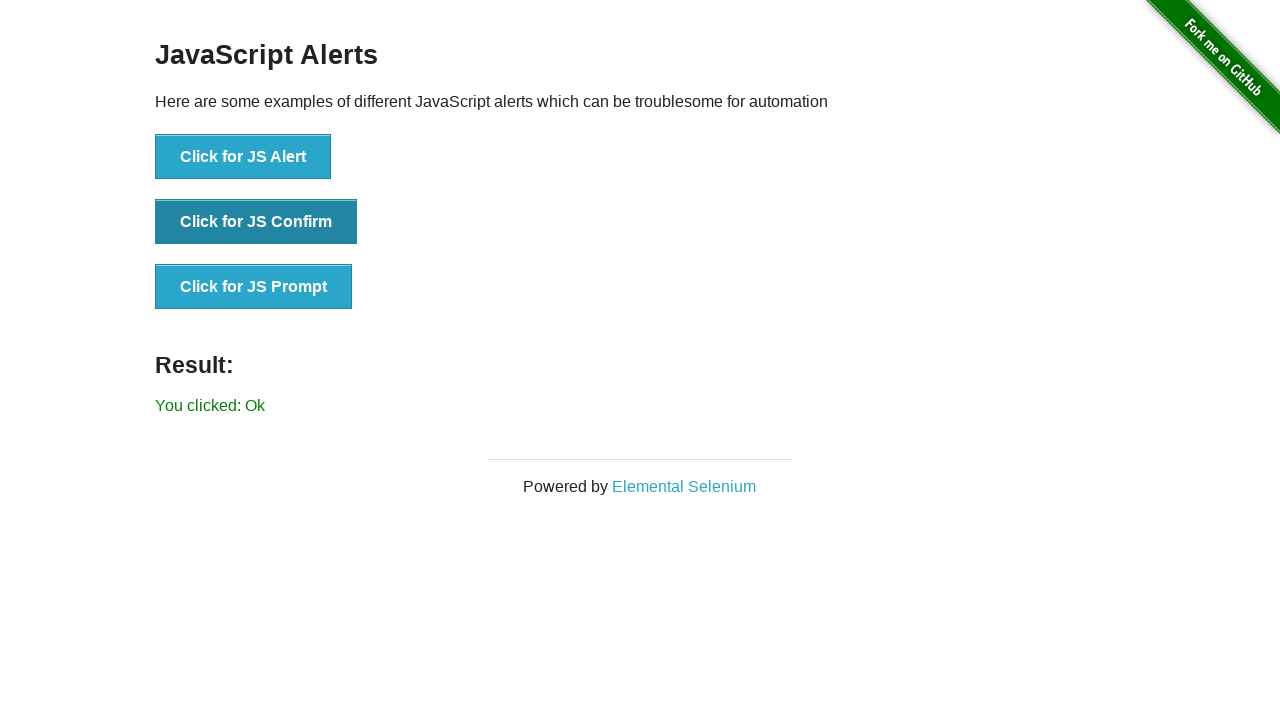

Retrieved result text from page
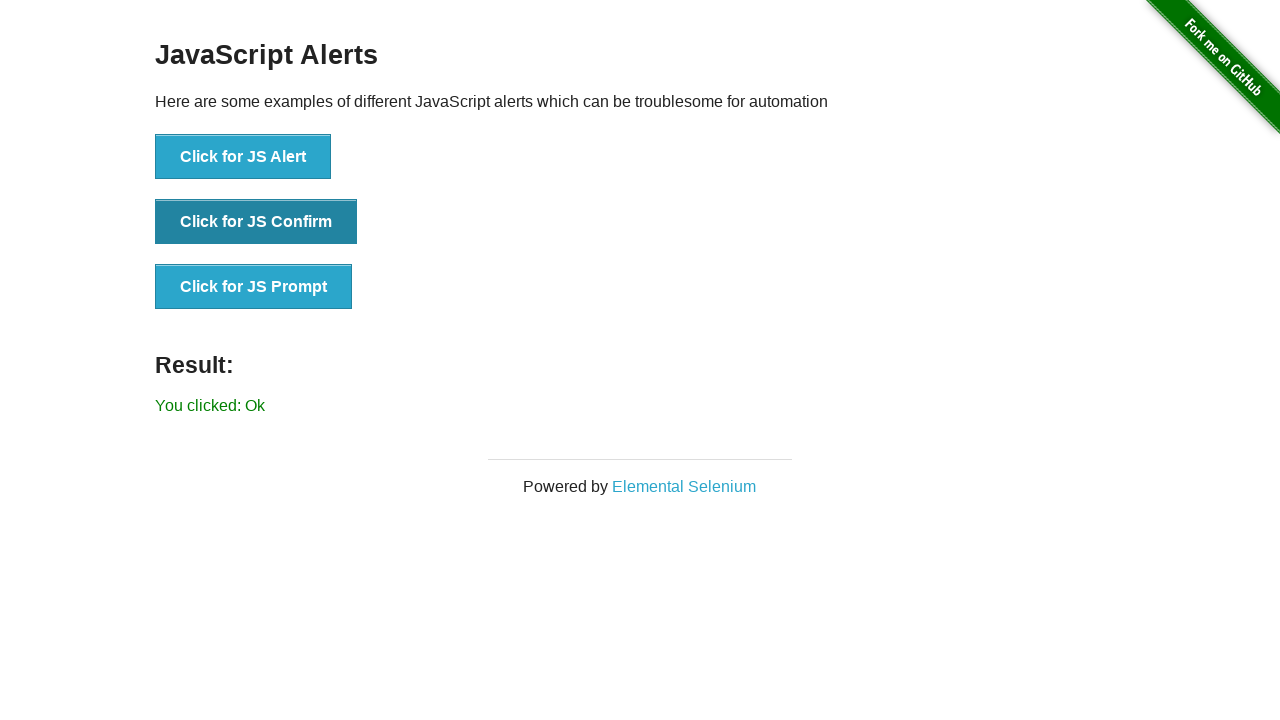

Verified that result text equals 'You clicked: Ok'
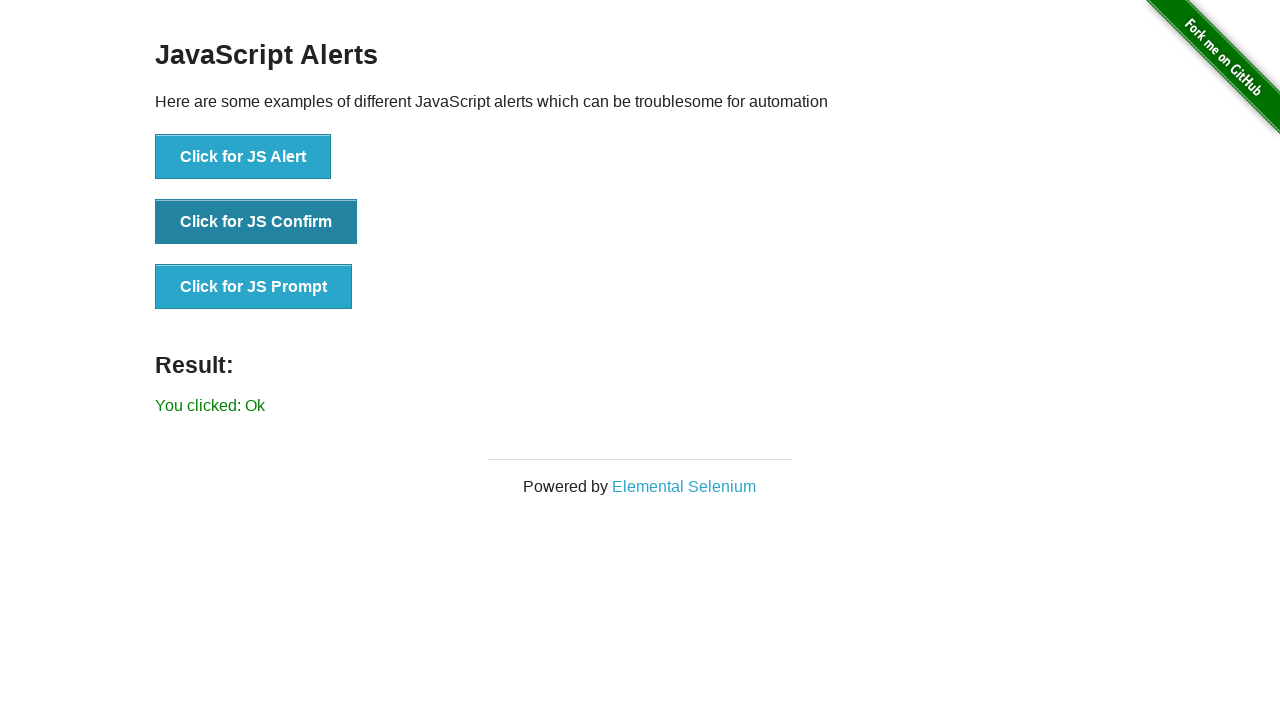

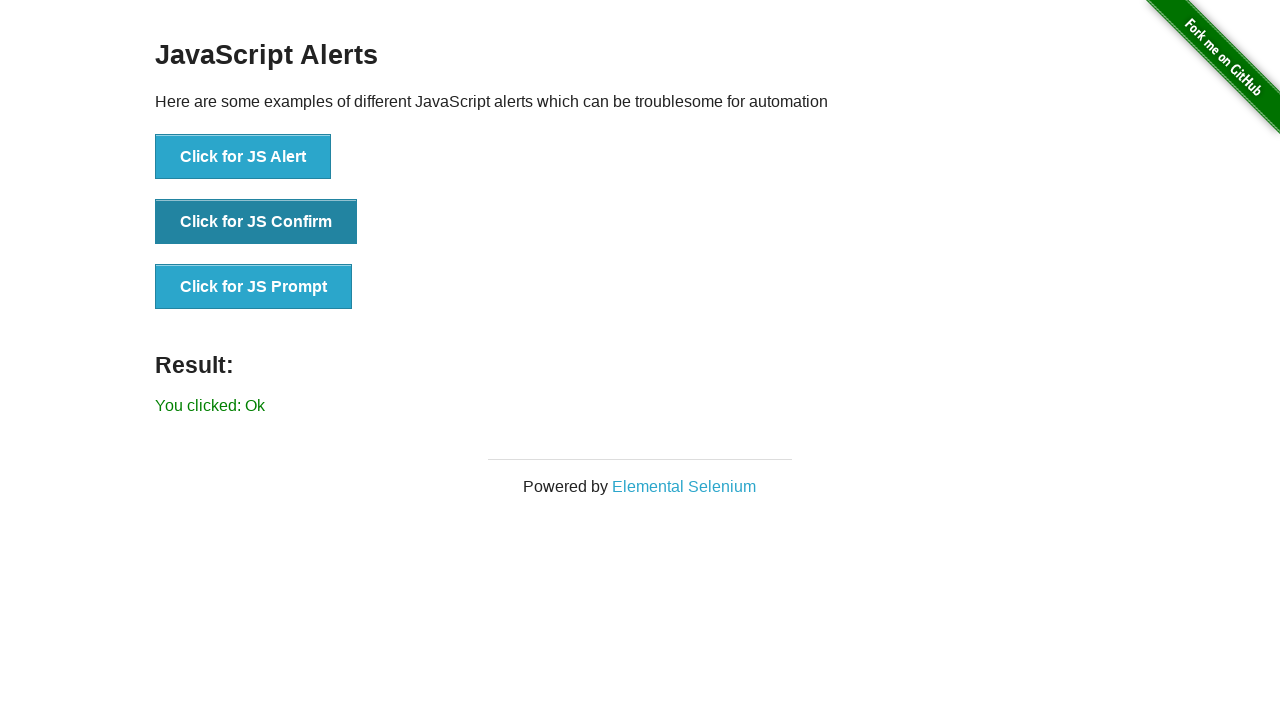